Tests date picker input by filling a text field with a formatted date string

Starting URL: https://jqueryui.com/resources/demos/datepicker/default.html

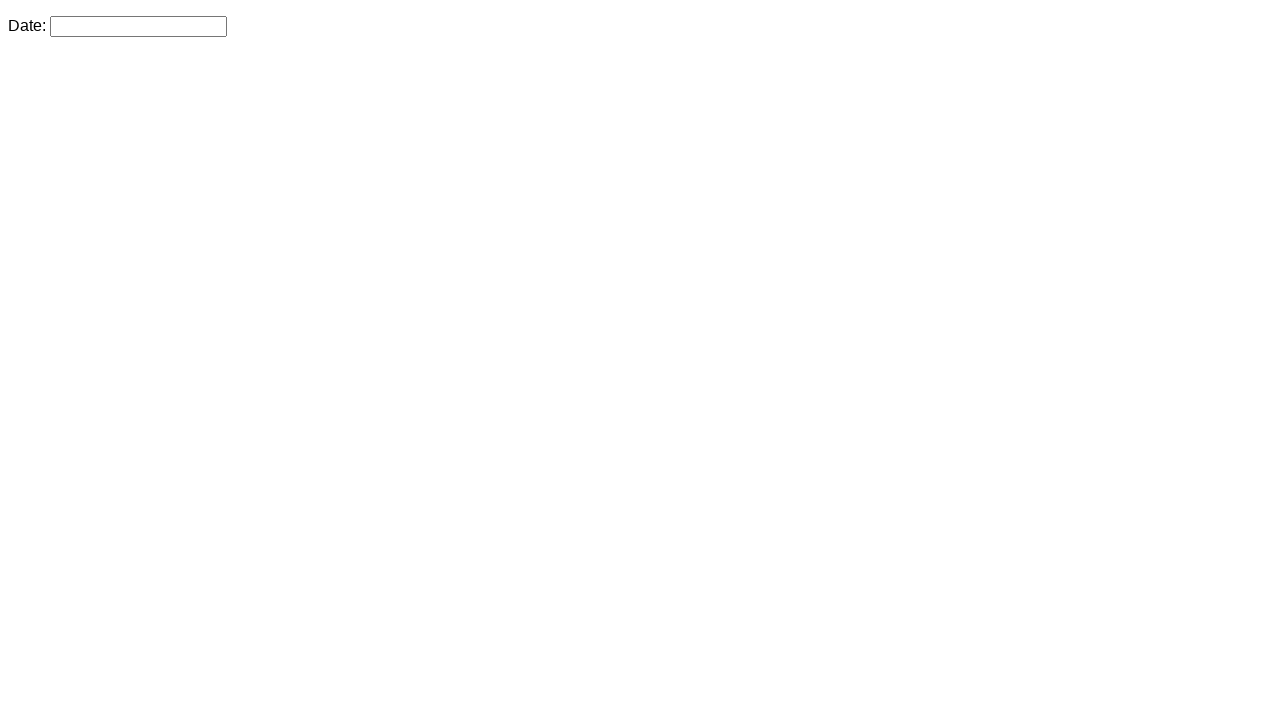

Filled date picker input field with today's date: 02/25/2026 on input[type='text']
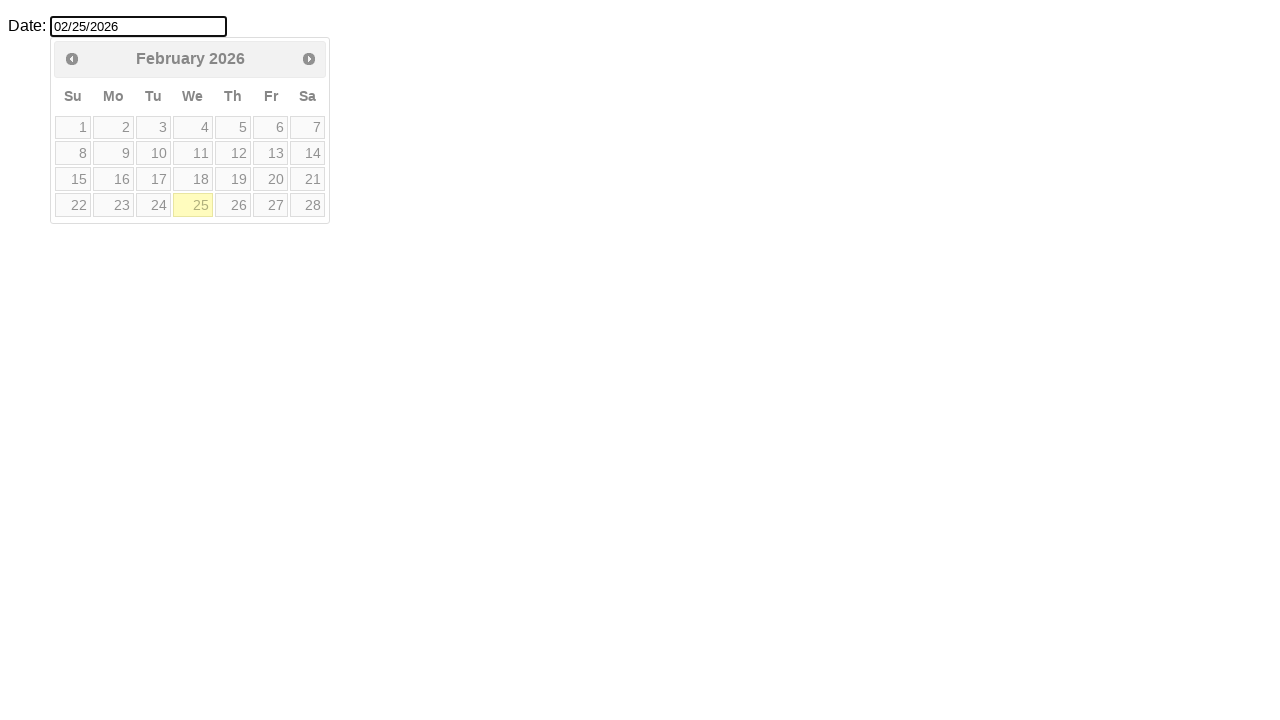

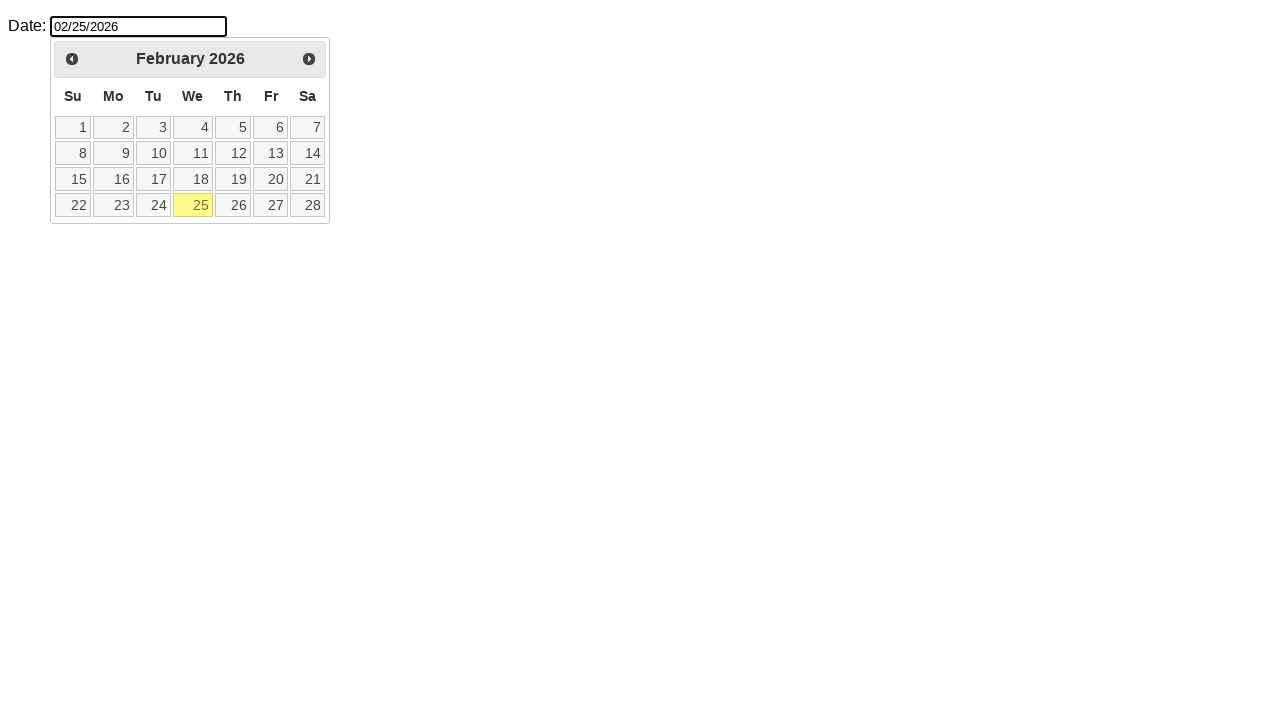